Tests clicking on the fifth FAQ question to verify the answer about extending or returning early is displayed

Starting URL: https://qa-scooter.praktikum-services.ru/

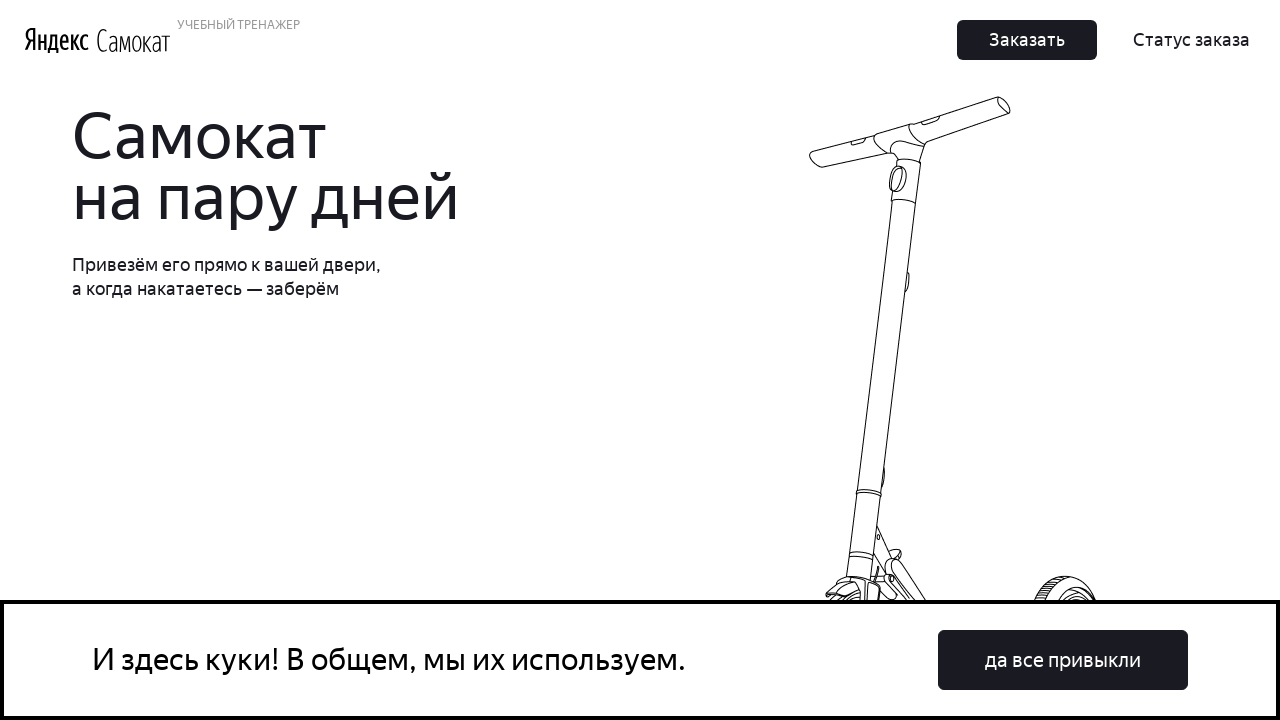

Clicked on the fifth FAQ question about extending or returning scooter early at (967, 360) on text=Можно ли продлить заказ или вернуть самокат раньше?
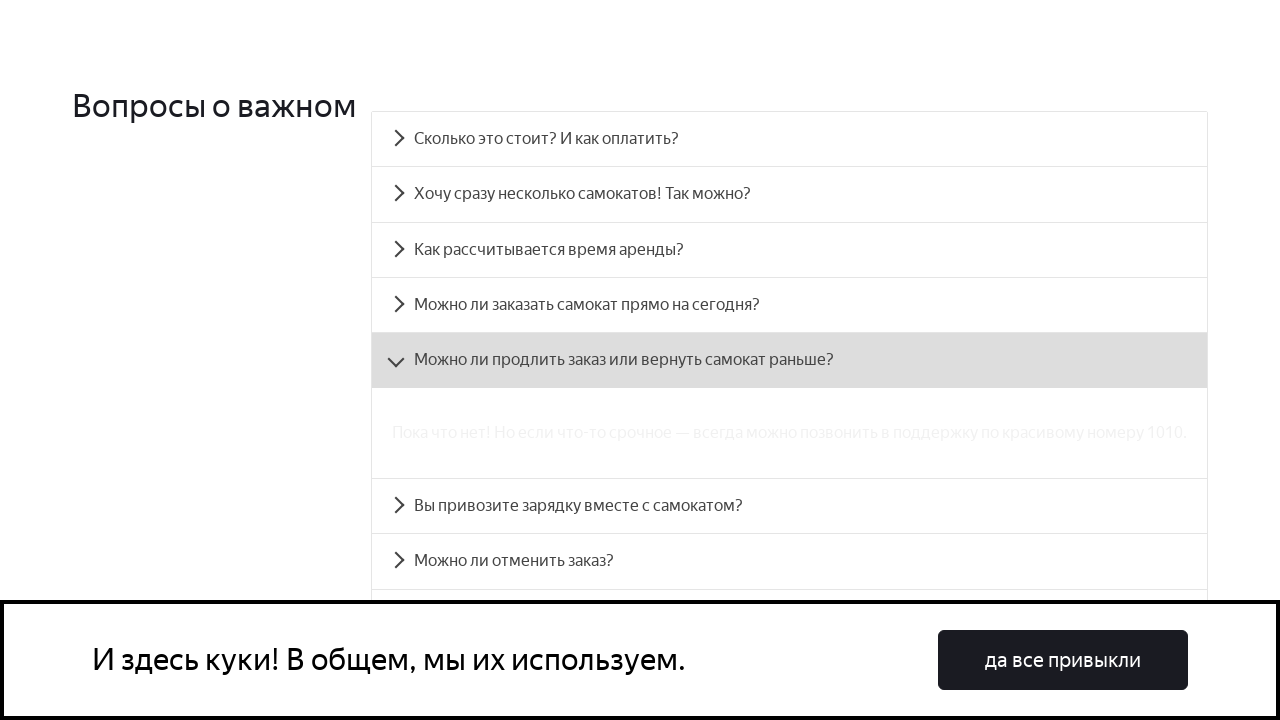

FAQ answer about extending or returning scooter is now visible
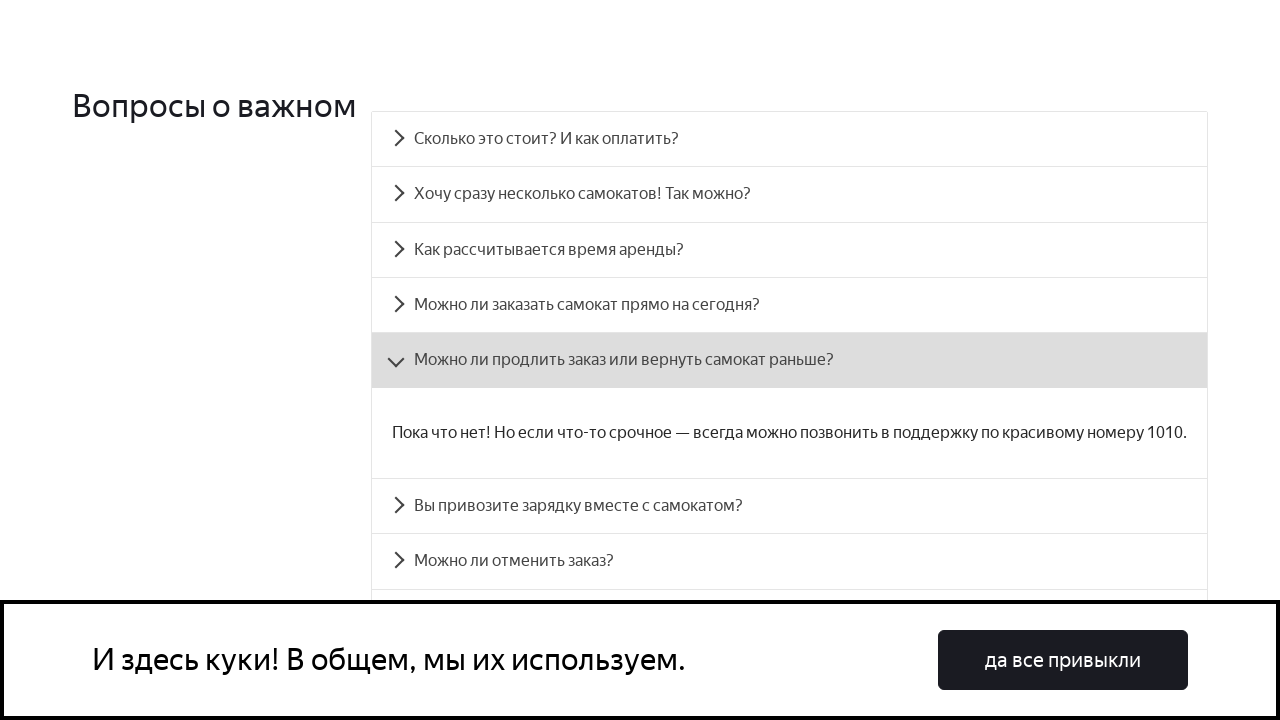

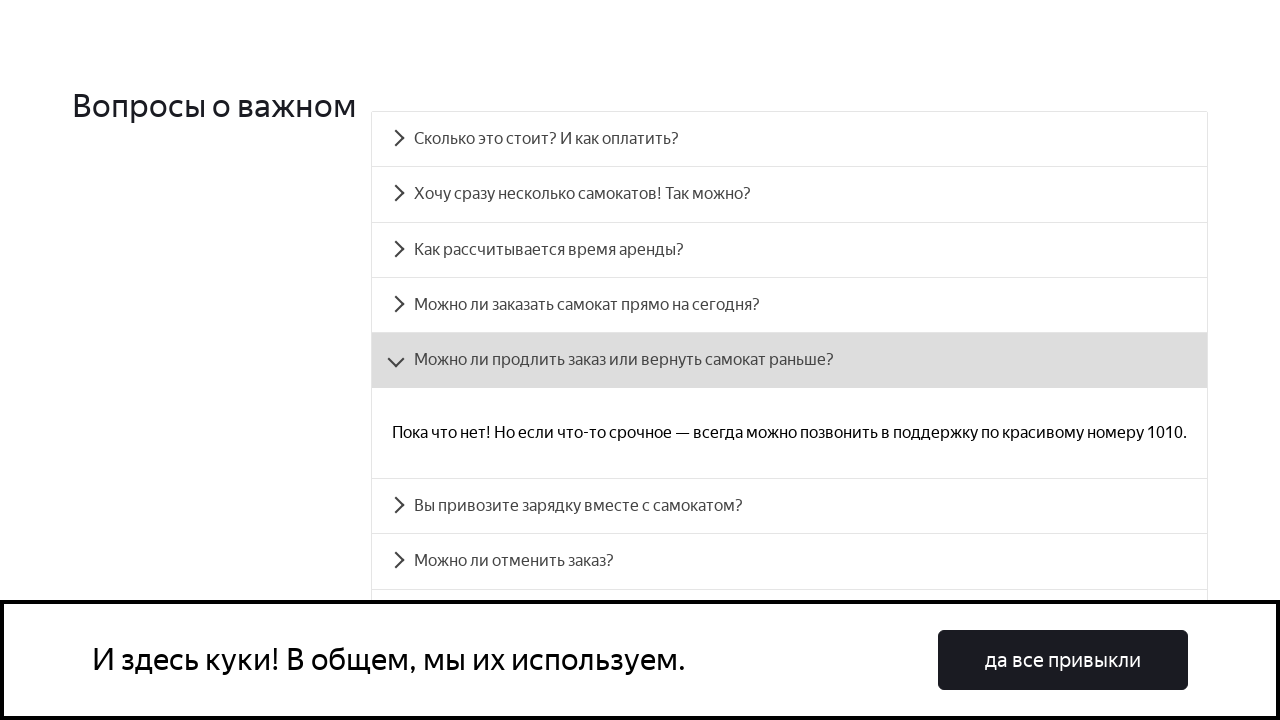